Navigates to YouTube homepage and verifies the page title is loaded correctly

Starting URL: https://www.youtube.com/

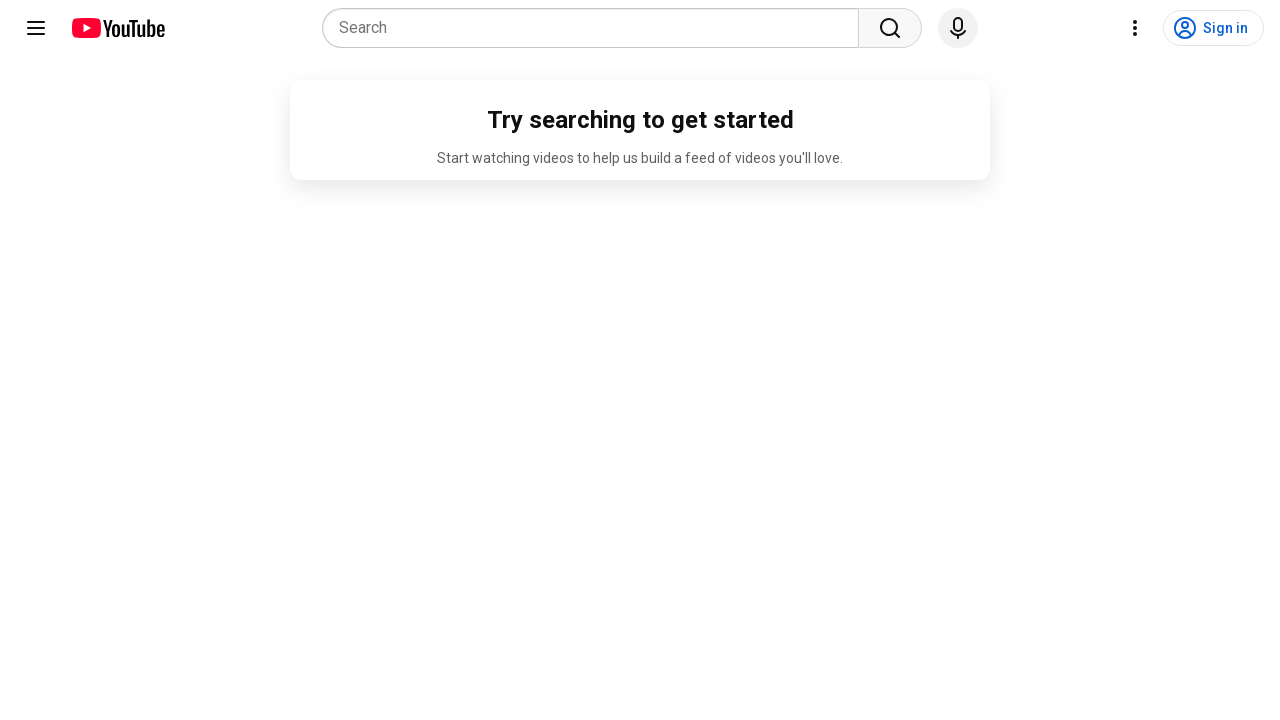

Navigated to YouTube homepage
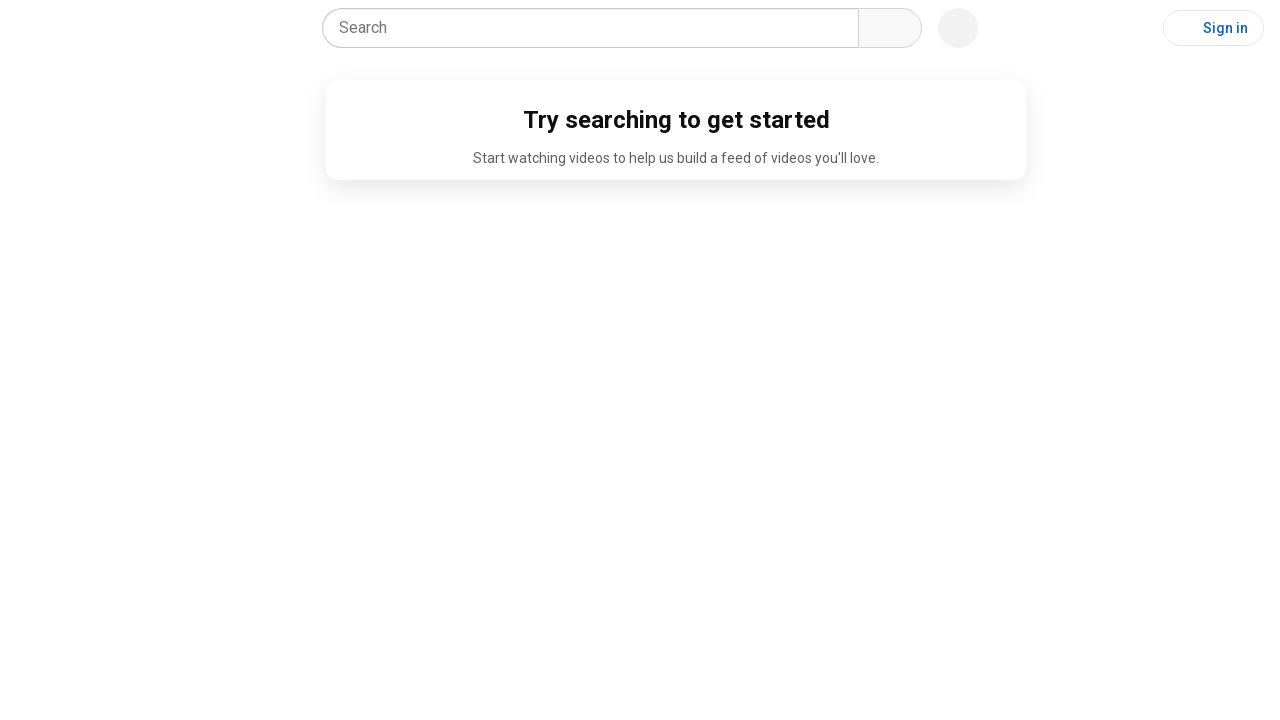

Page loaded with domcontentloaded state
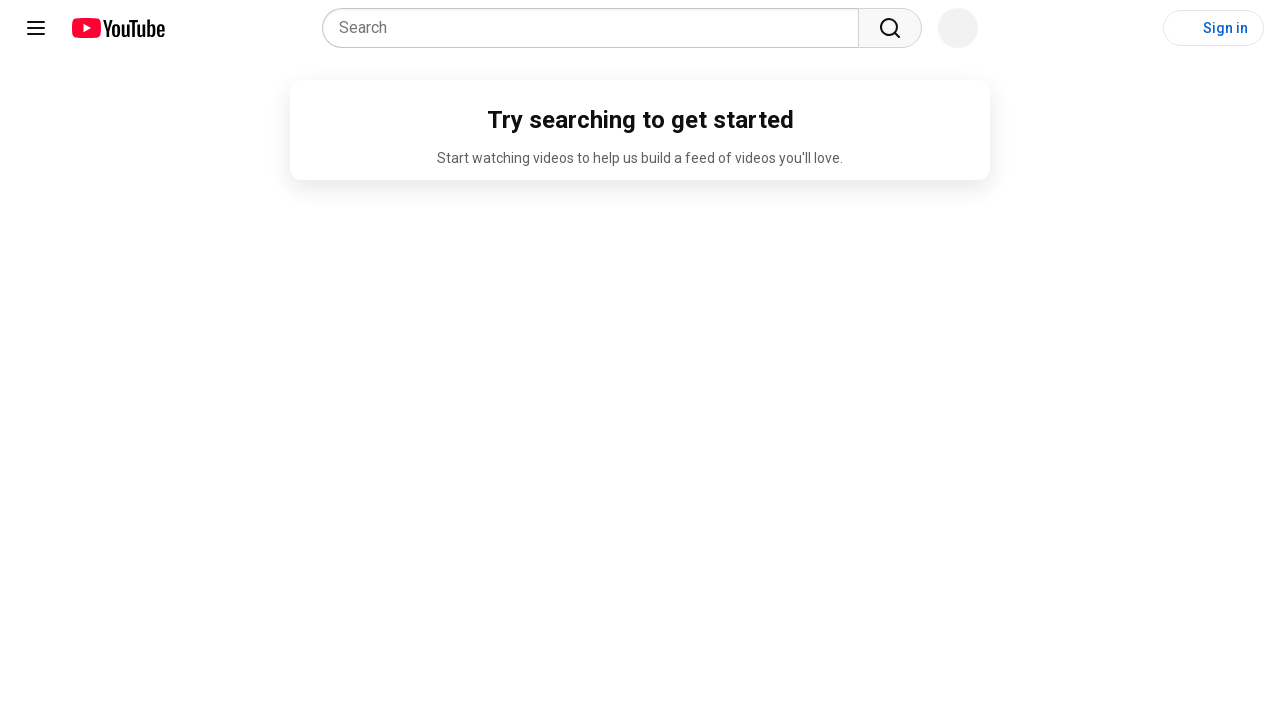

Retrieved page title: 'YouTube'
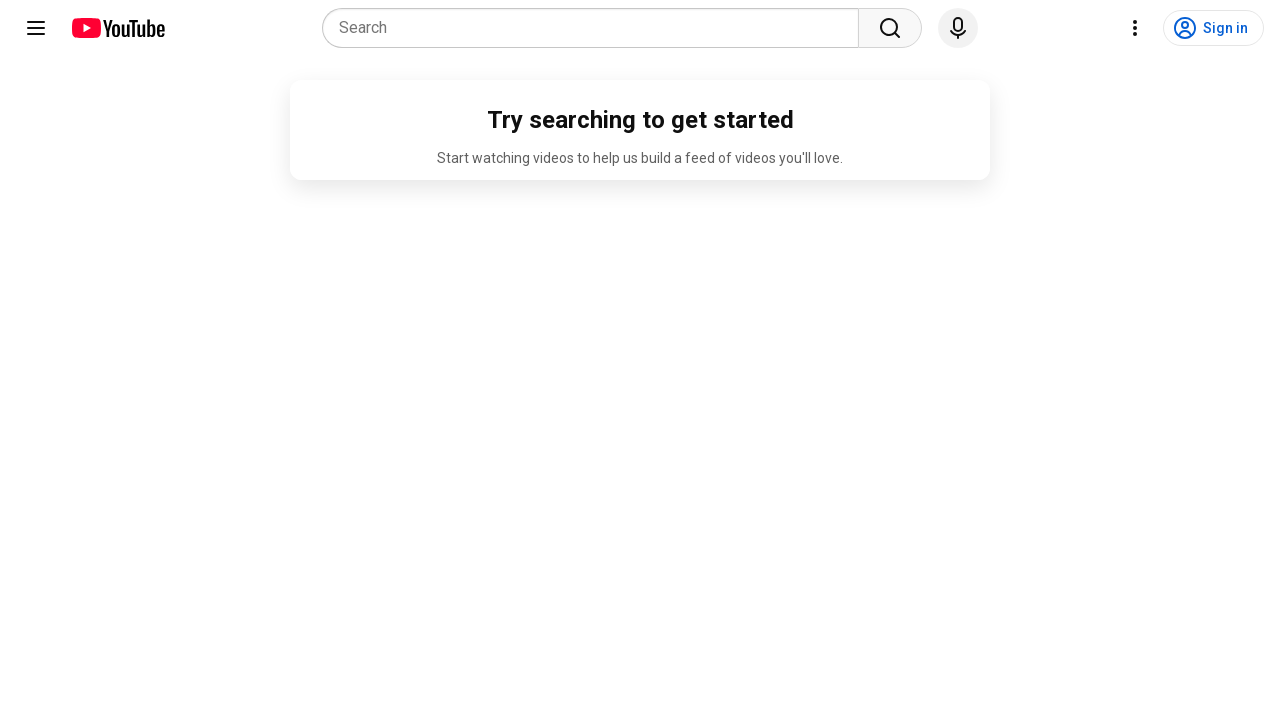

Verified page title contains 'YouTube'
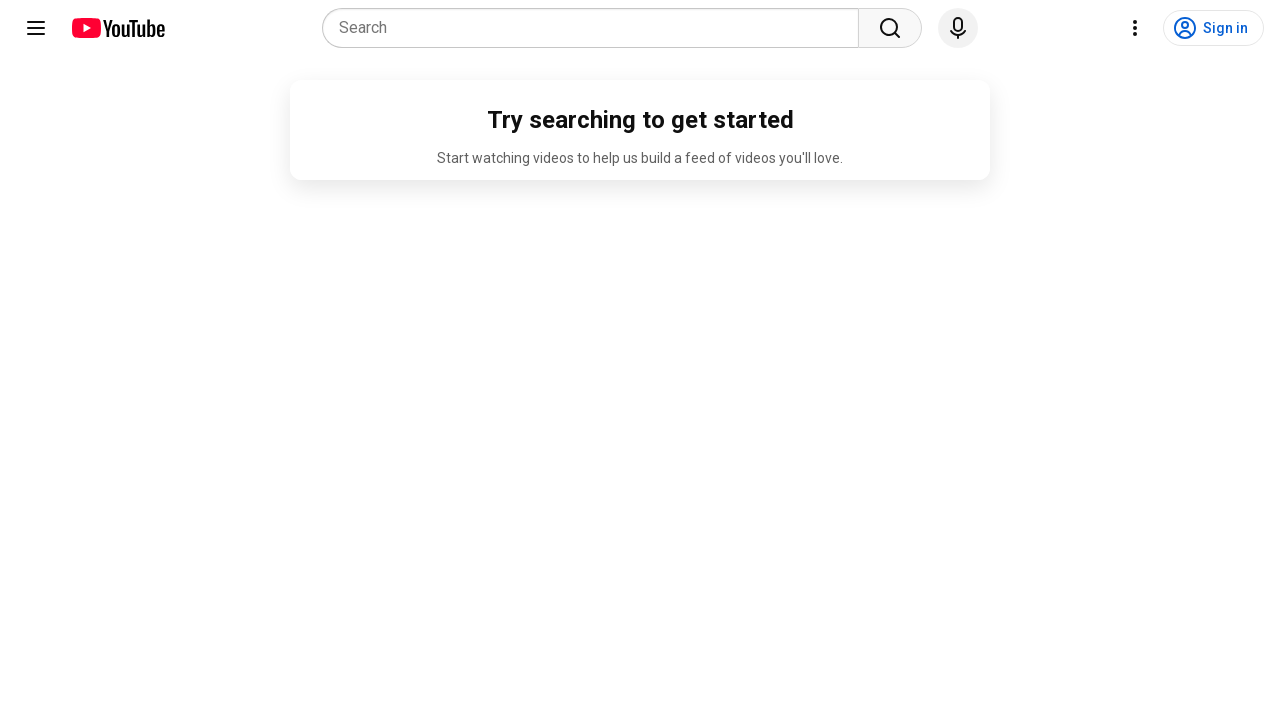

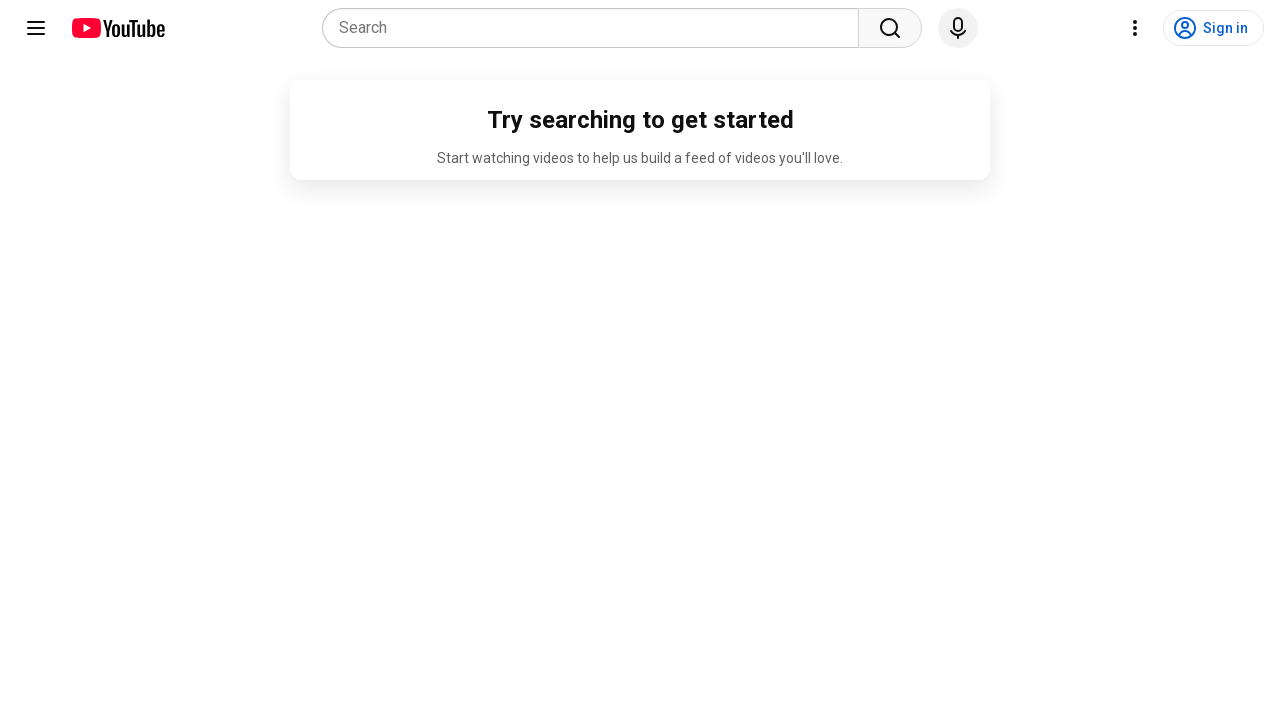